Tests sorting the Due column in descending order by clicking the column header twice and verifying the values are sorted in reverse order.

Starting URL: http://the-internet.herokuapp.com/tables

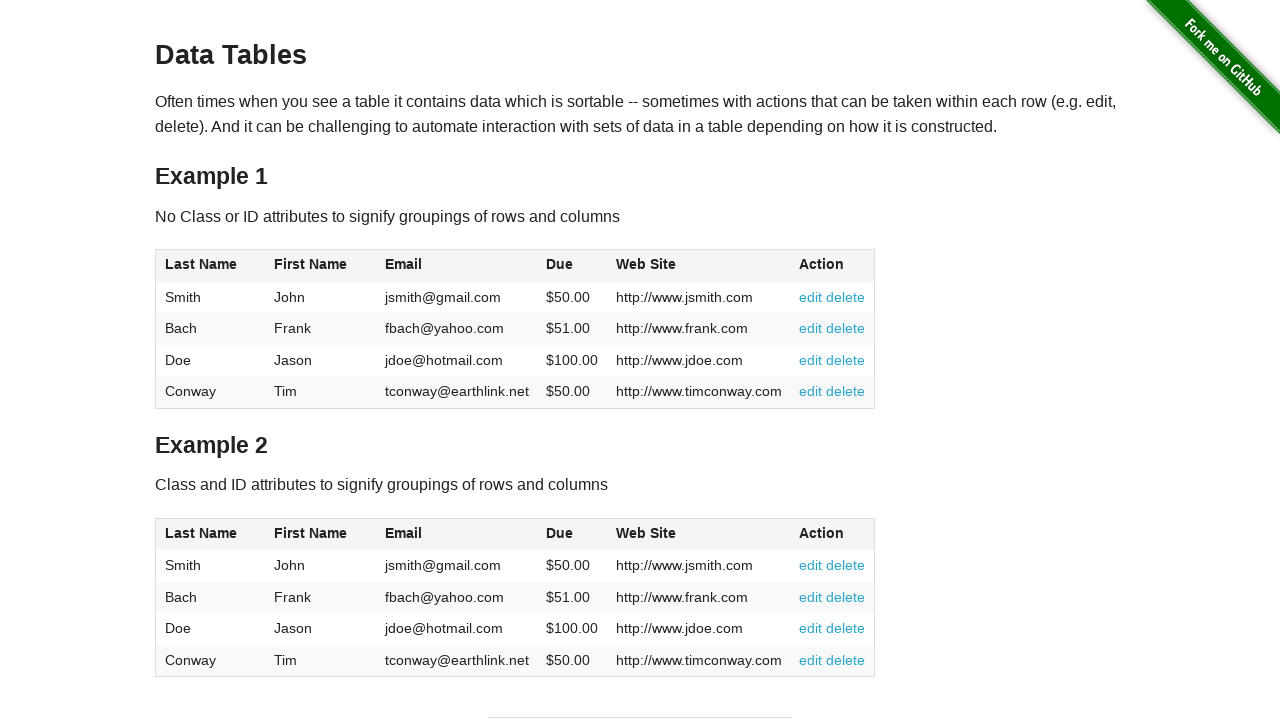

Clicked Due column header (4th column) first time for ascending sort at (572, 266) on #table1 thead tr th:nth-child(4)
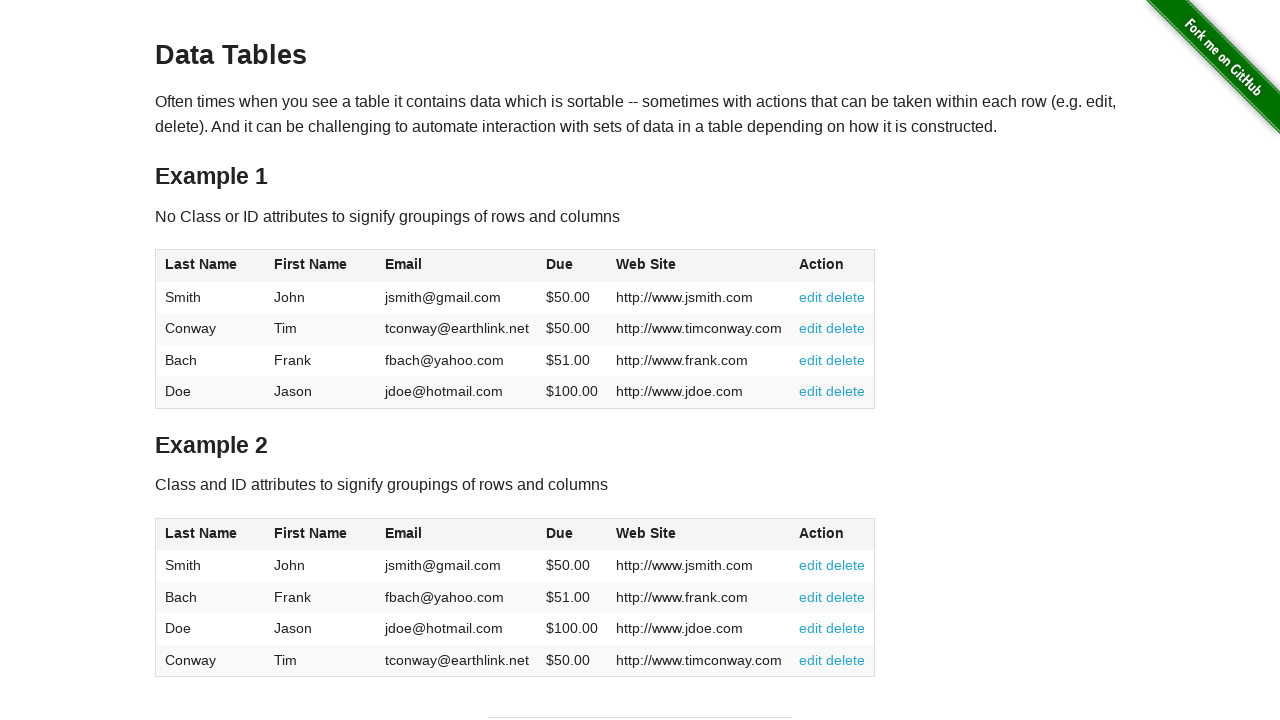

Clicked Due column header second time to change to descending sort at (572, 266) on #table1 thead tr th:nth-child(4)
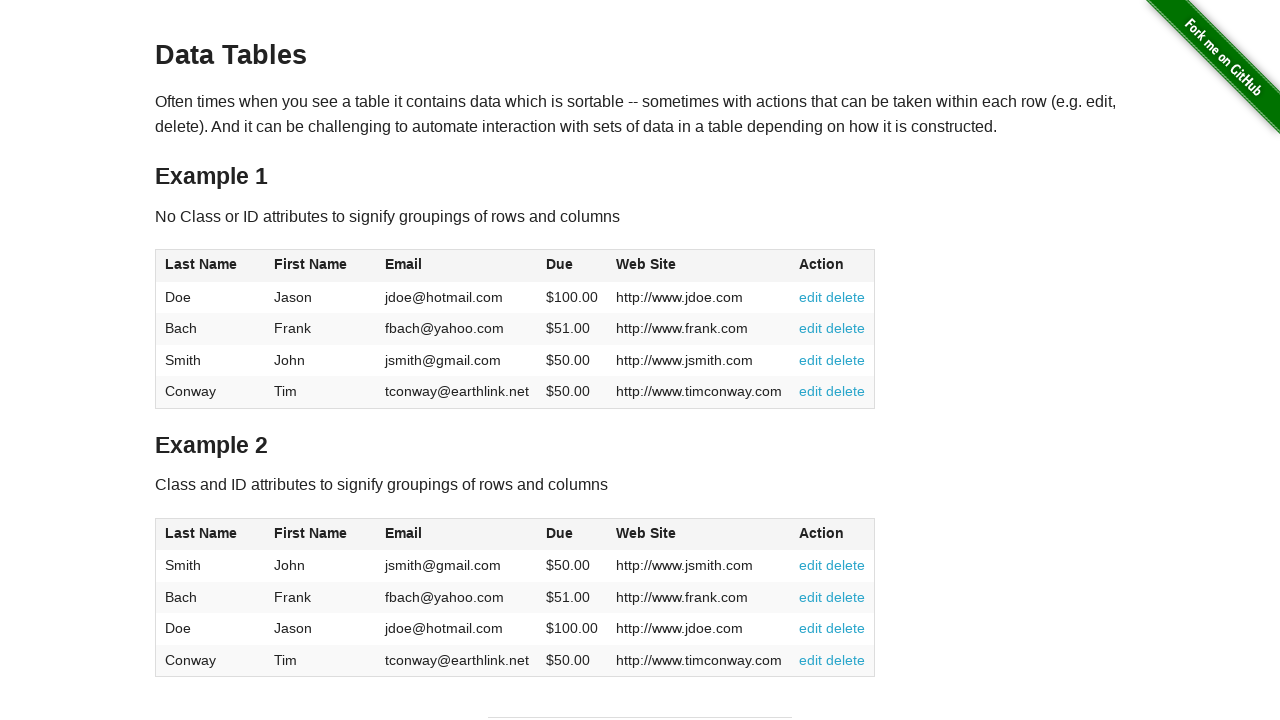

Table sorted in descending order by Due column
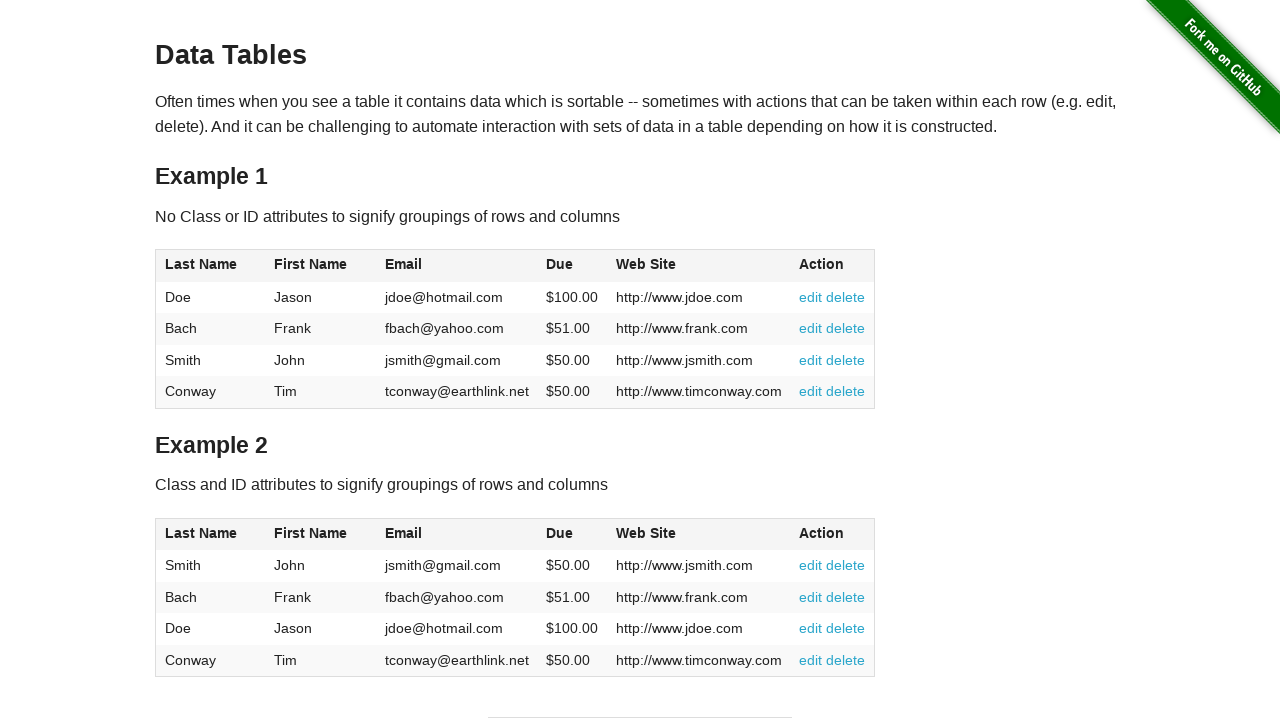

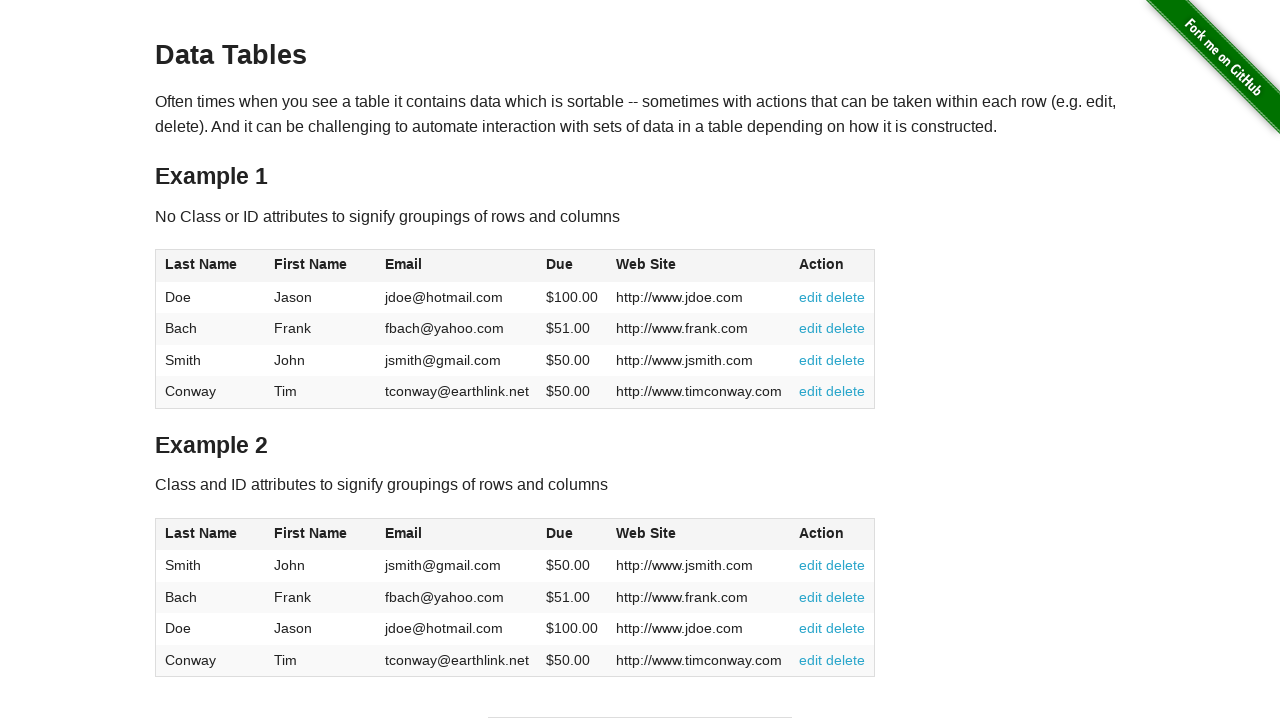